Tests navigating to the next month in the check-out calendar

Starting URL: https://ancabota09.wixsite.com/intern

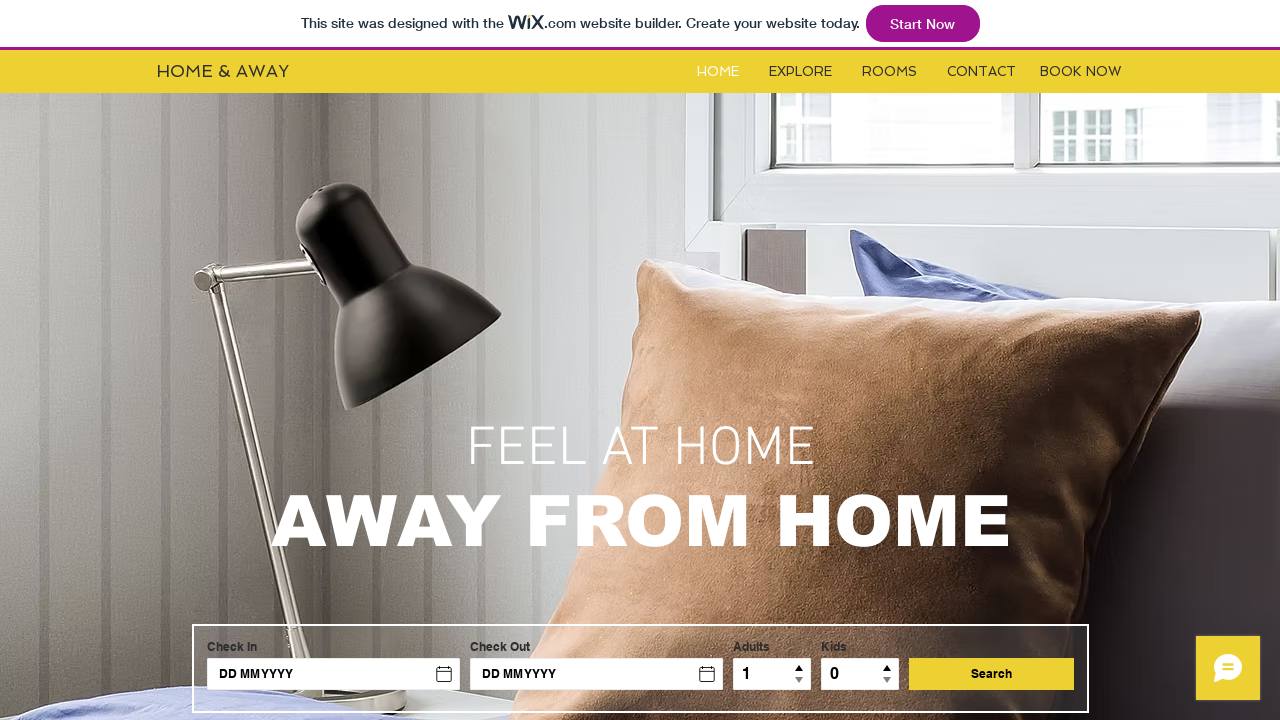

Clicked on Rooms link at (890, 72) on #i6kl732v2label
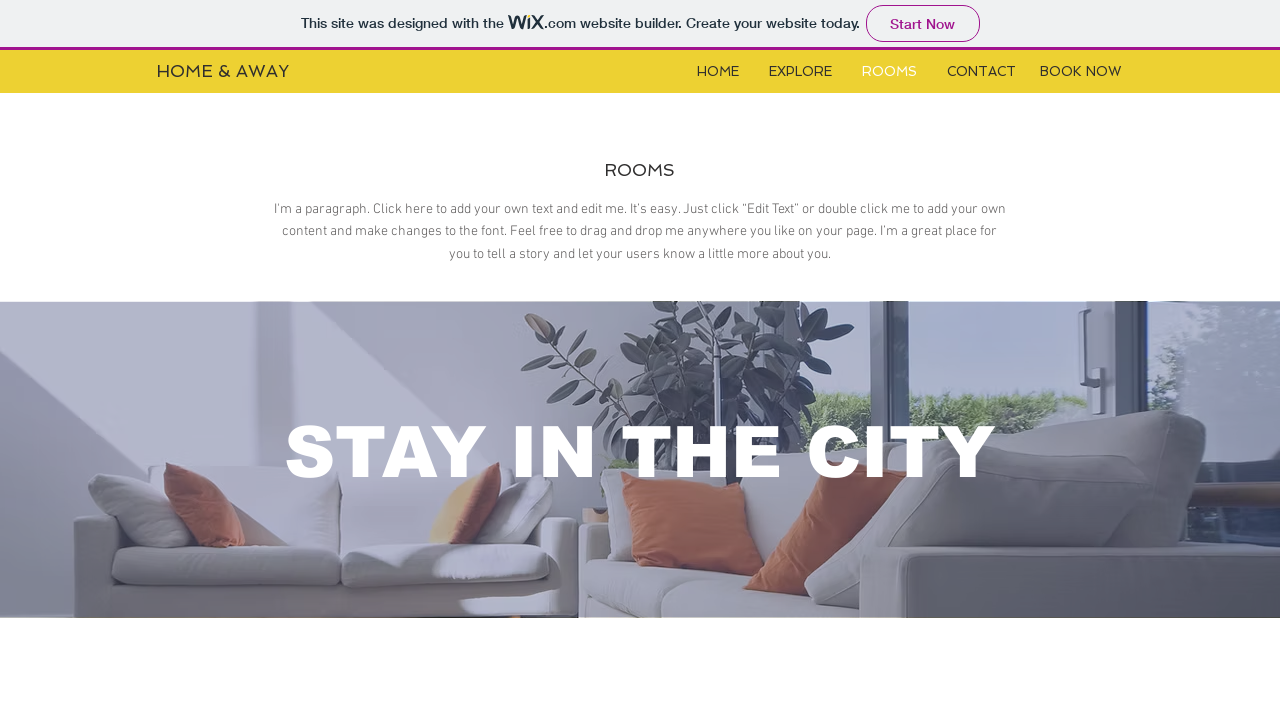

Main iframe loaded
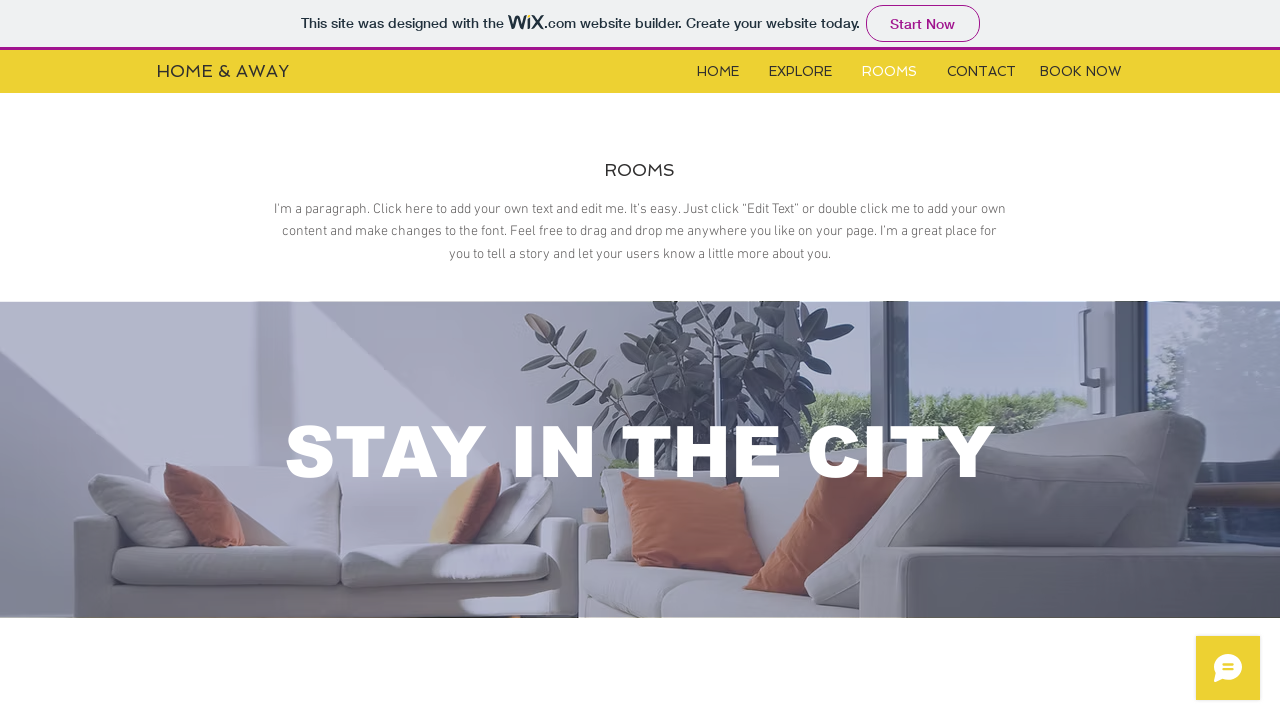

Clicked on Standard Room button at (535, 360) on //*[@id="i6klgqap_0"]/iframe >> nth=0 >> internal:control=enter-frame >> //*[@id
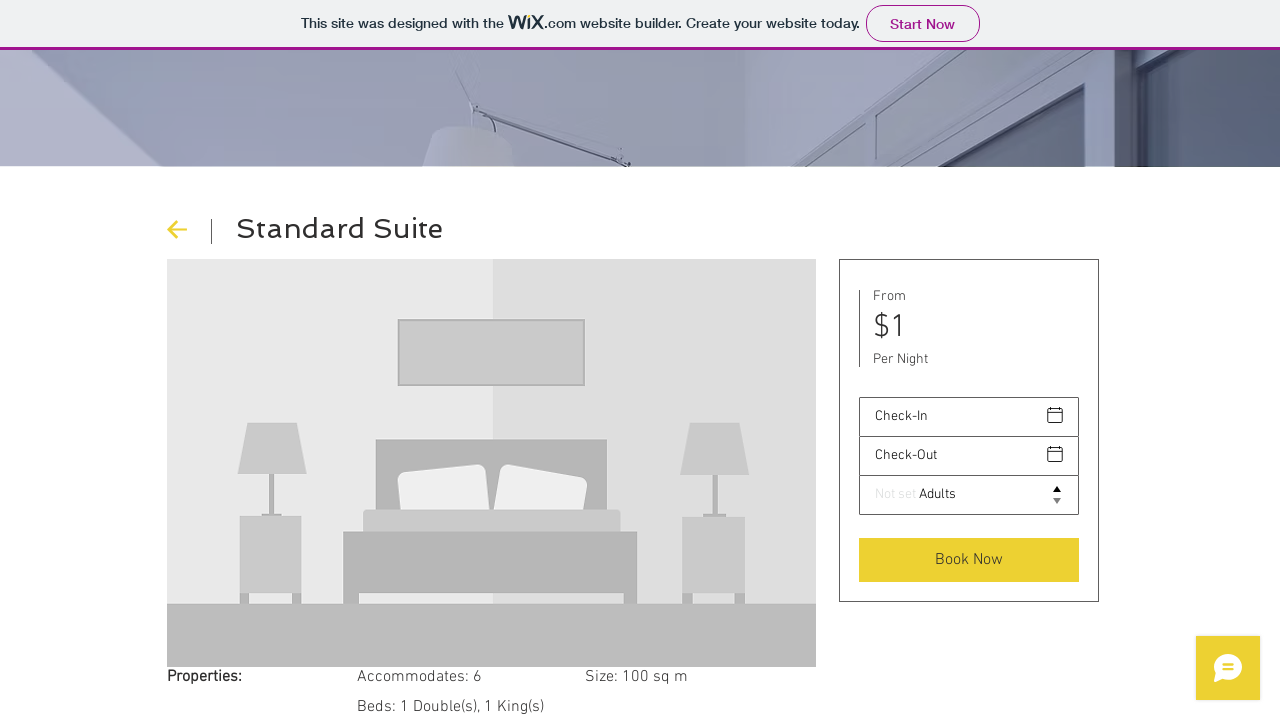

Waited for room page to load
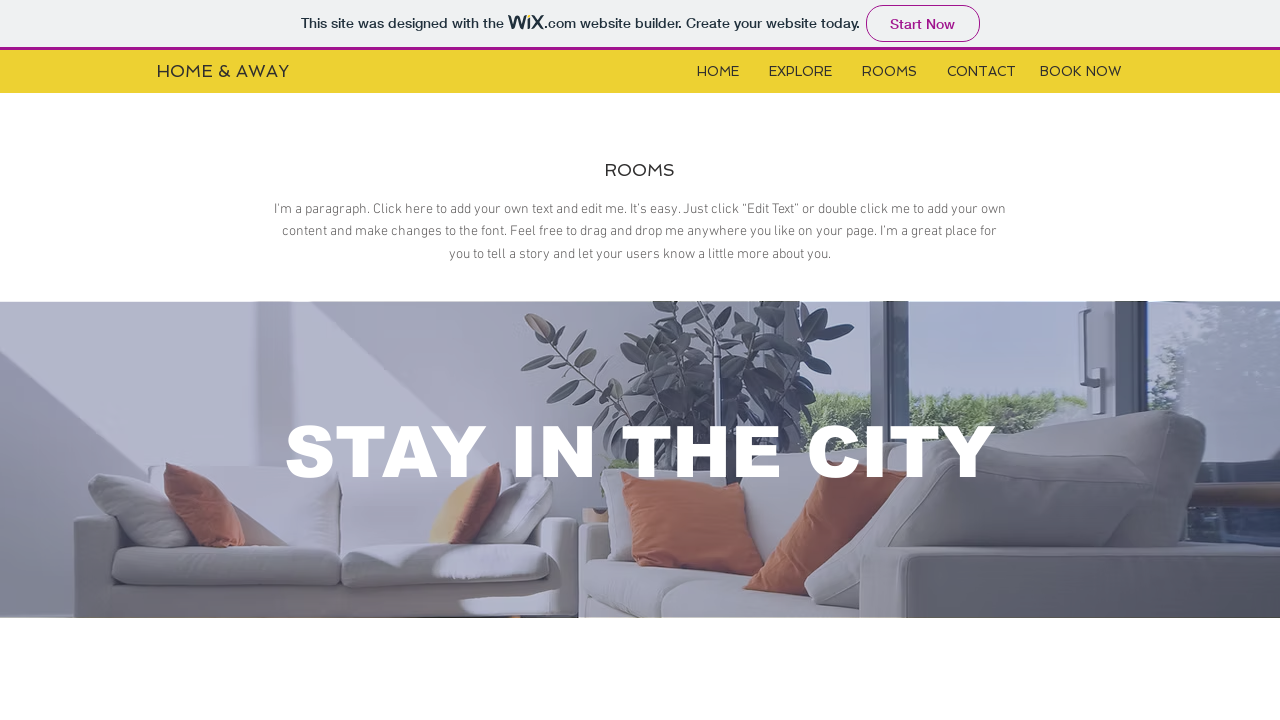

Clicked on check-out calendar at (969, 360) on #i6klgqap_0 > iframe >> nth=0 >> internal:control=enter-frame >> //*[@id="check-
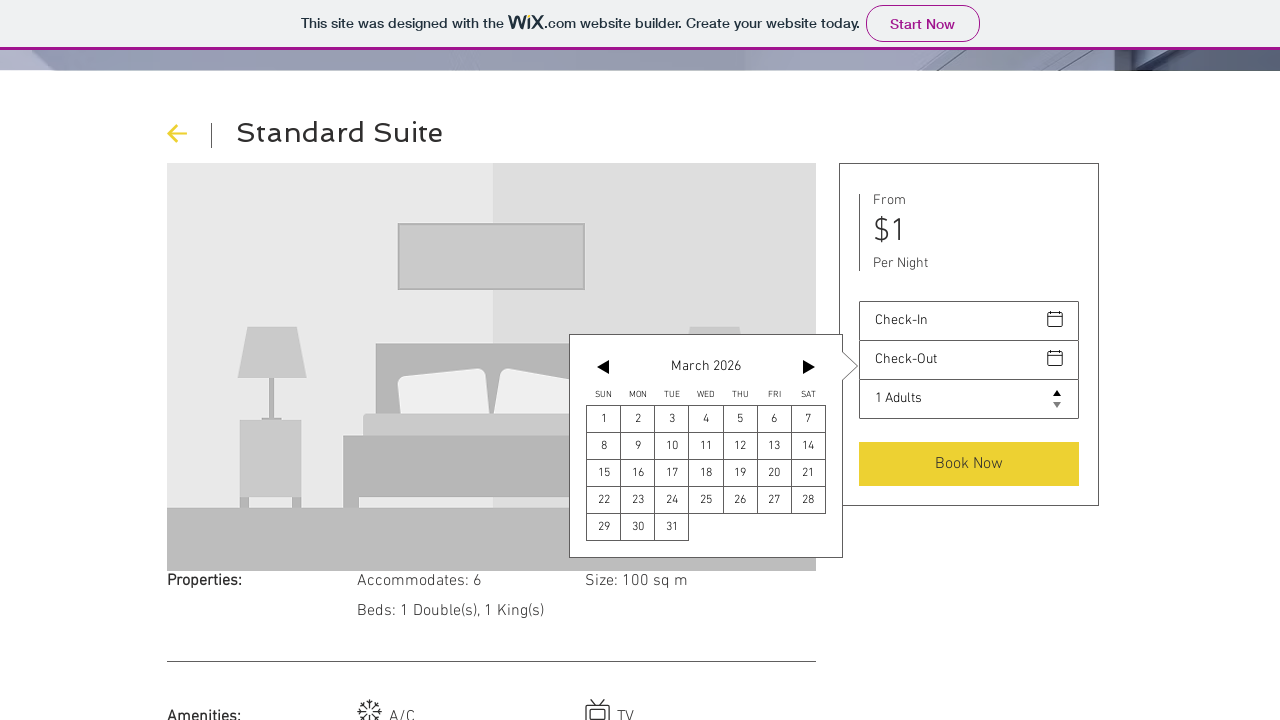

Clicked next month button to navigate to next month in check-out calendar at (809, 367) on #i6klgqap_0 > iframe >> nth=0 >> internal:control=enter-frame >> //*[@id="single
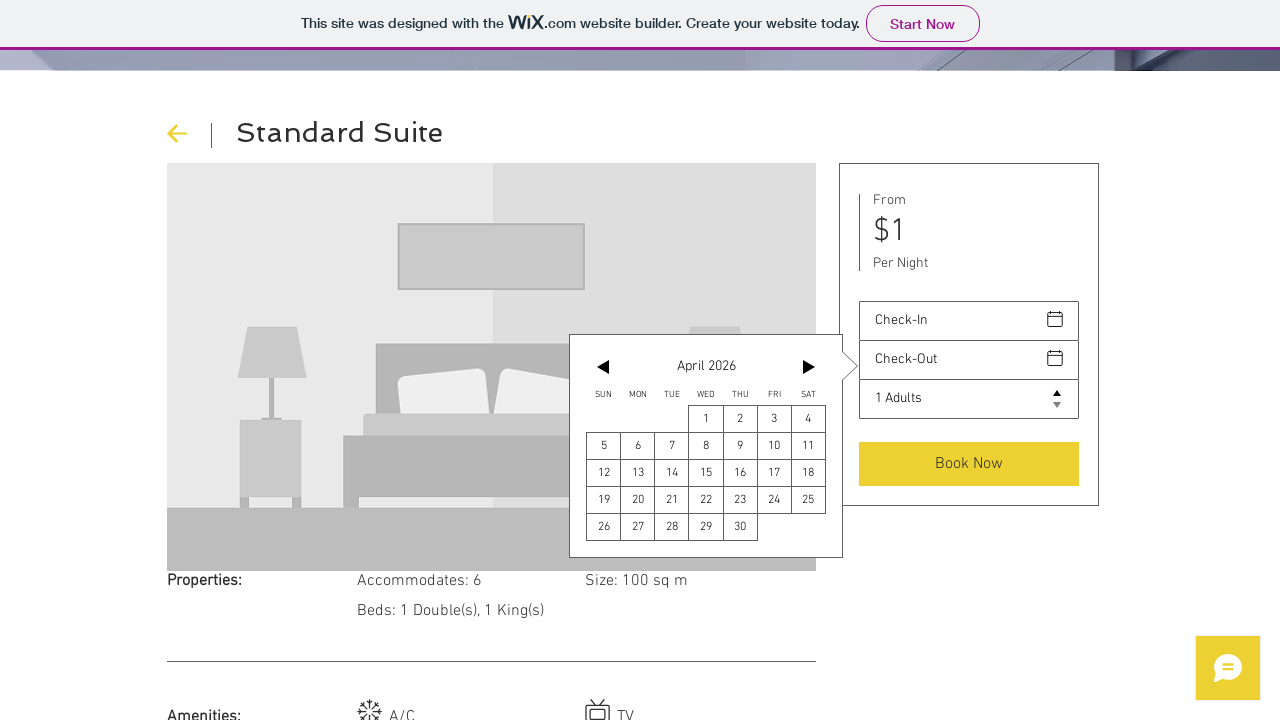

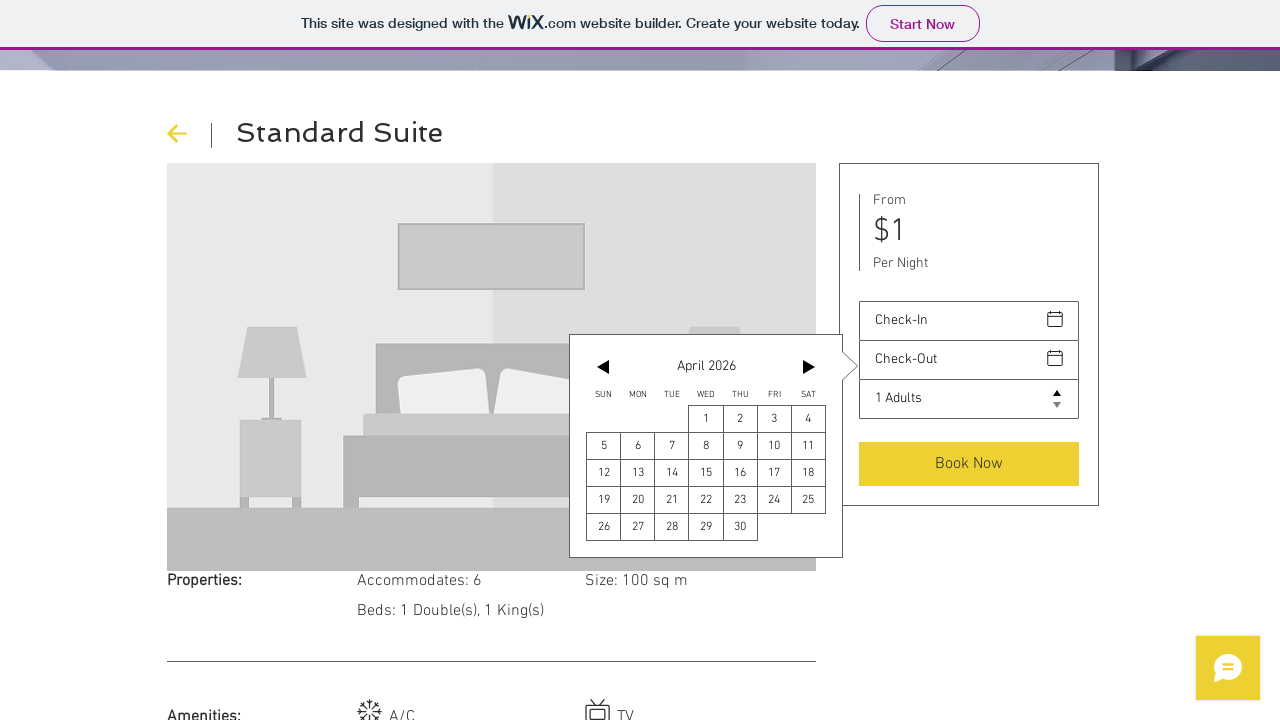